Navigates to a demo page with a dropdown menu and verifies whether the dropdown supports multiple selections or single selection

Starting URL: https://www.globalsqa.com/demo-site/select-dropdown-menu/

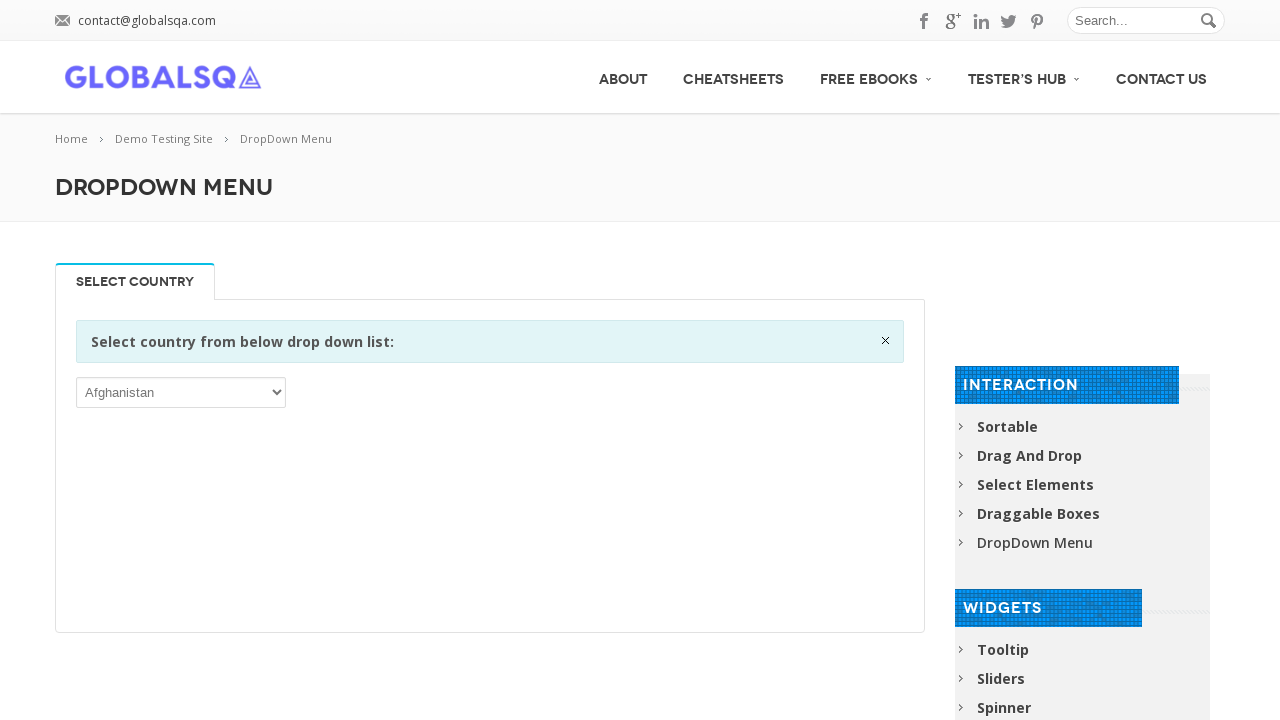

Navigated to dropdown menu demo page
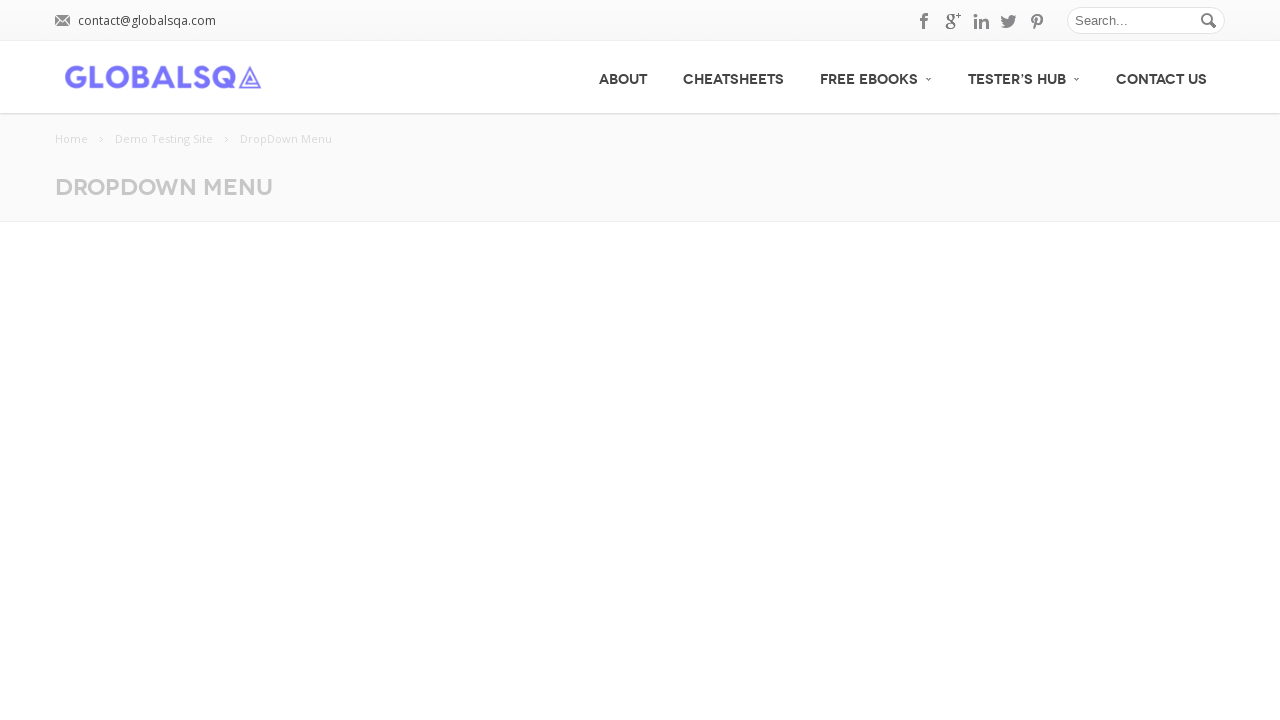

Located dropdown element
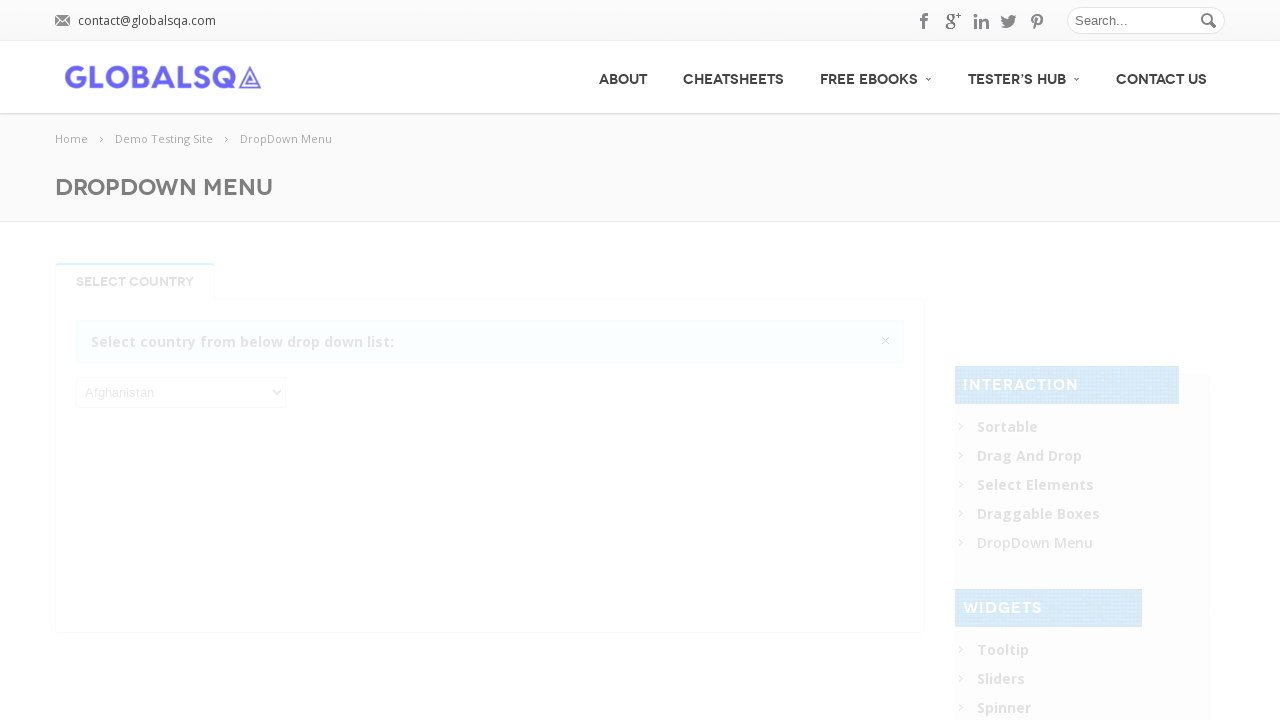

Evaluated dropdown to check if it supports multiple selections
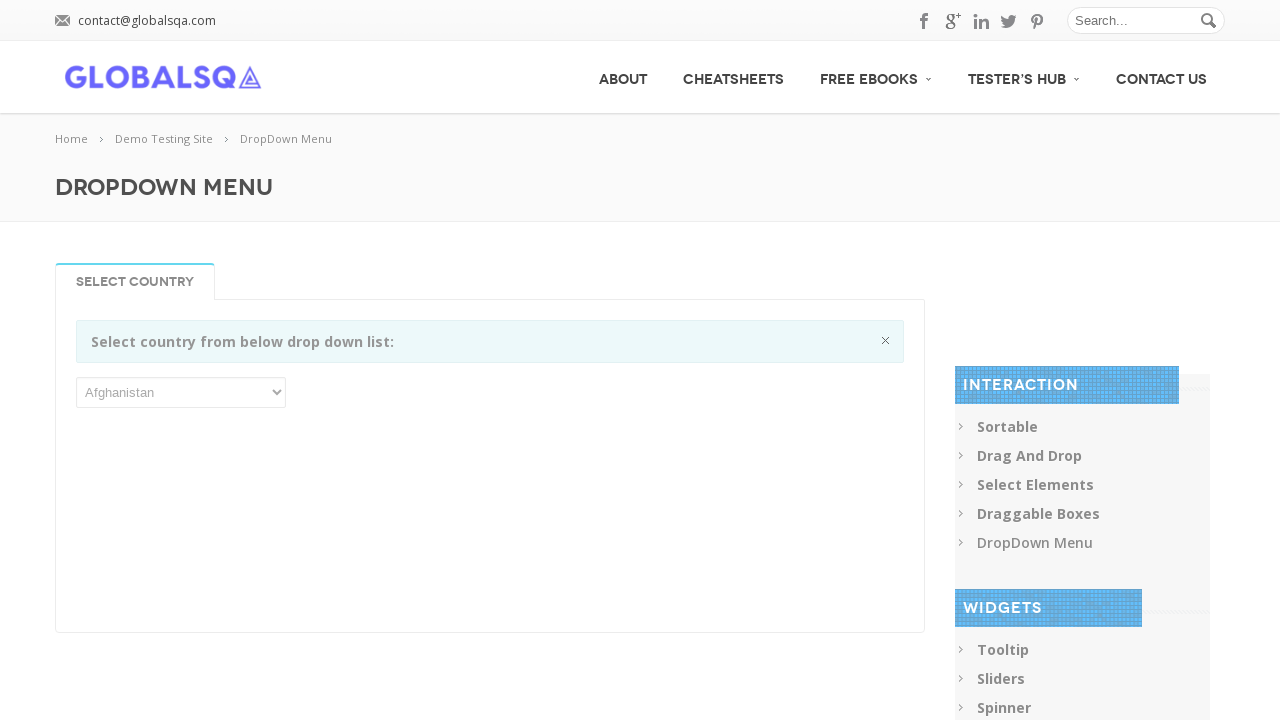

Verified dropdown supports only single selection (SingleSelect)
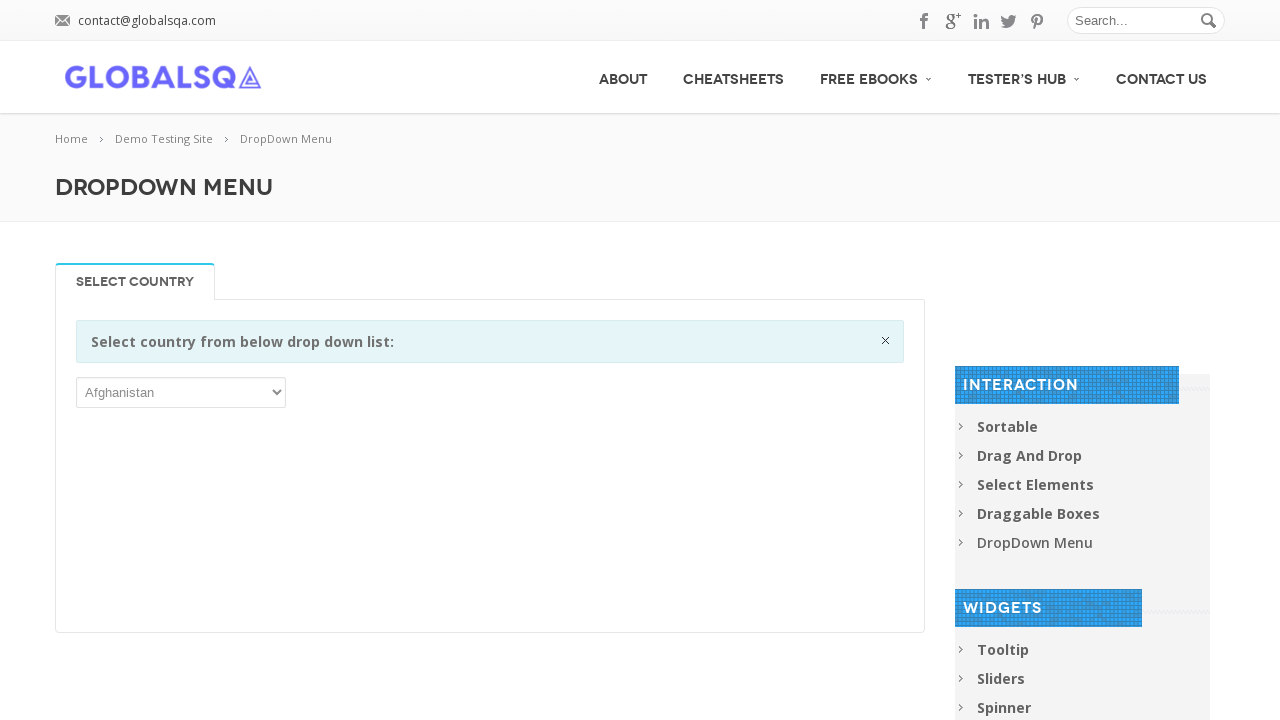

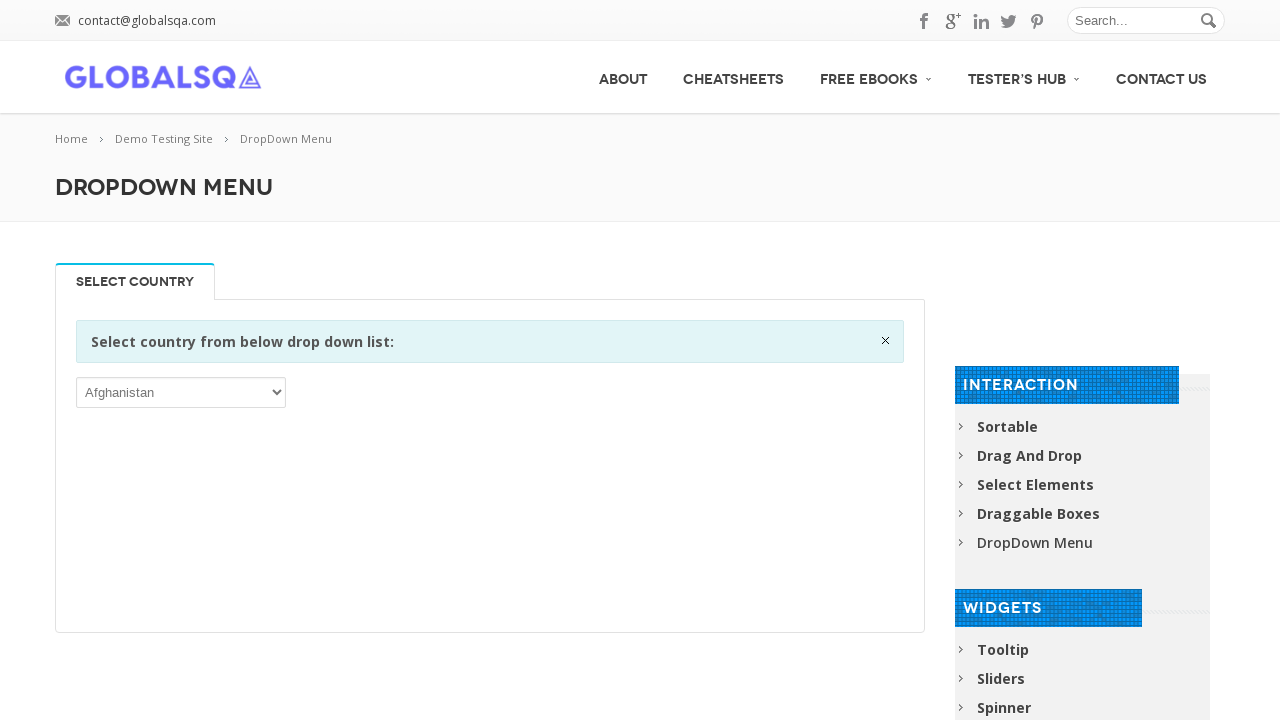